Tests radio button functionality by clicking on the "Hockey" radio button and verifying it becomes selected.

Starting URL: https://practice.cydeo.com/radio_buttons

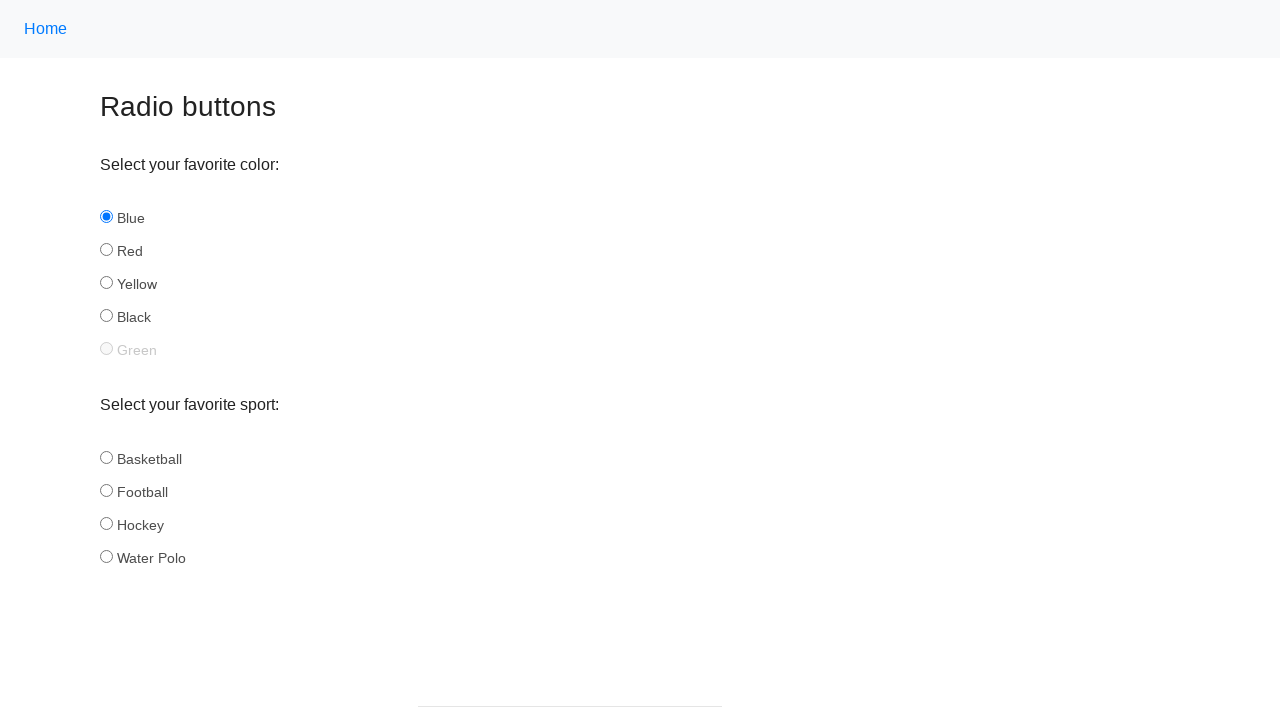

Clicked the Hockey radio button at (106, 523) on input#hockey
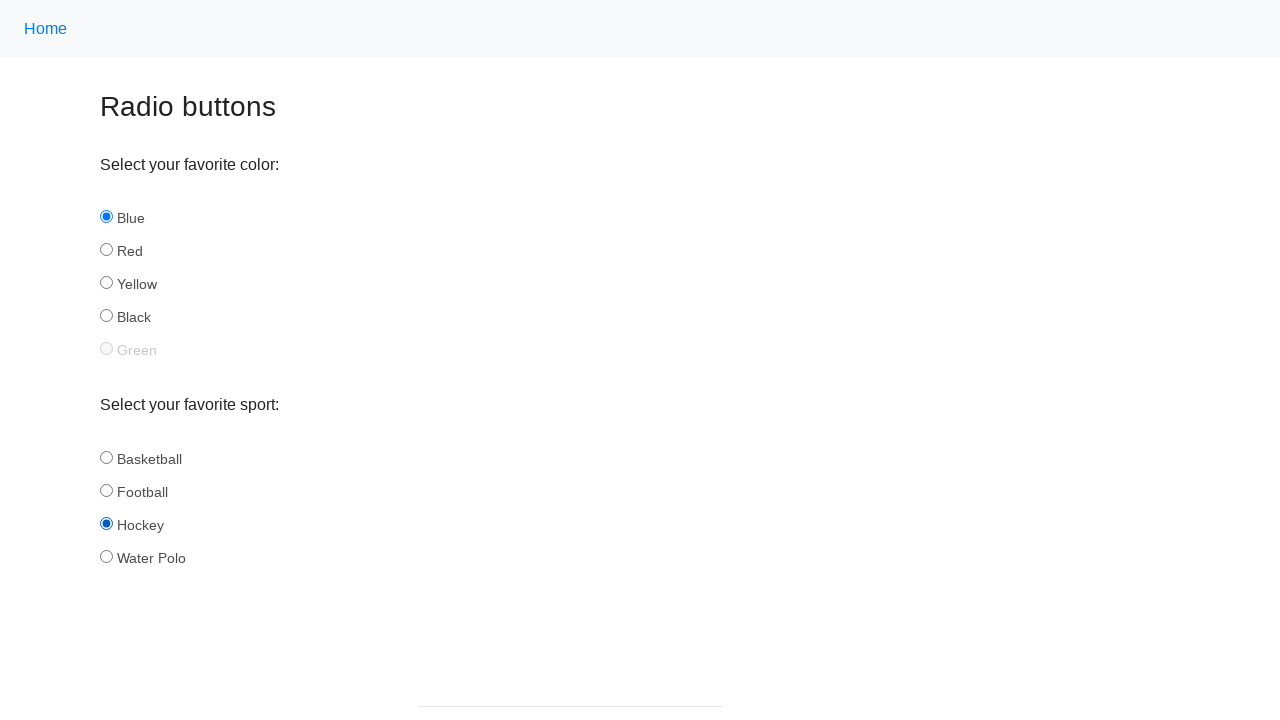

Located the Hockey radio button element
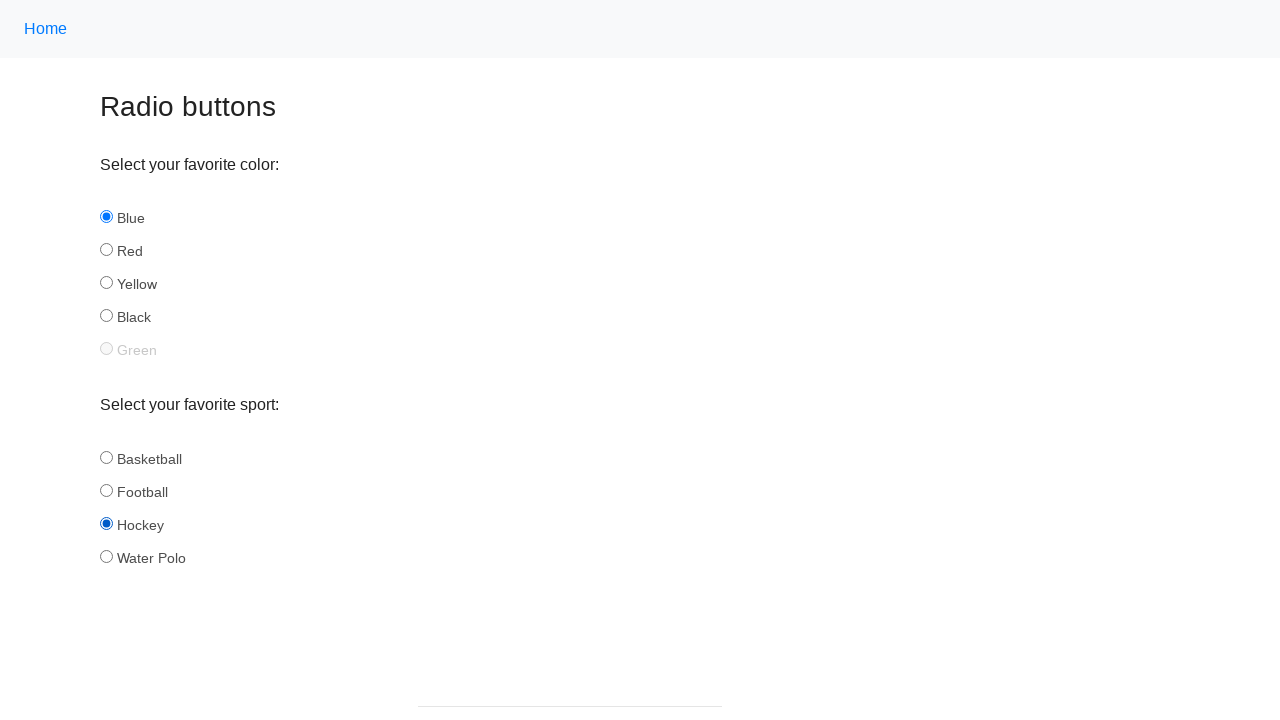

Verified that Hockey radio button is selected
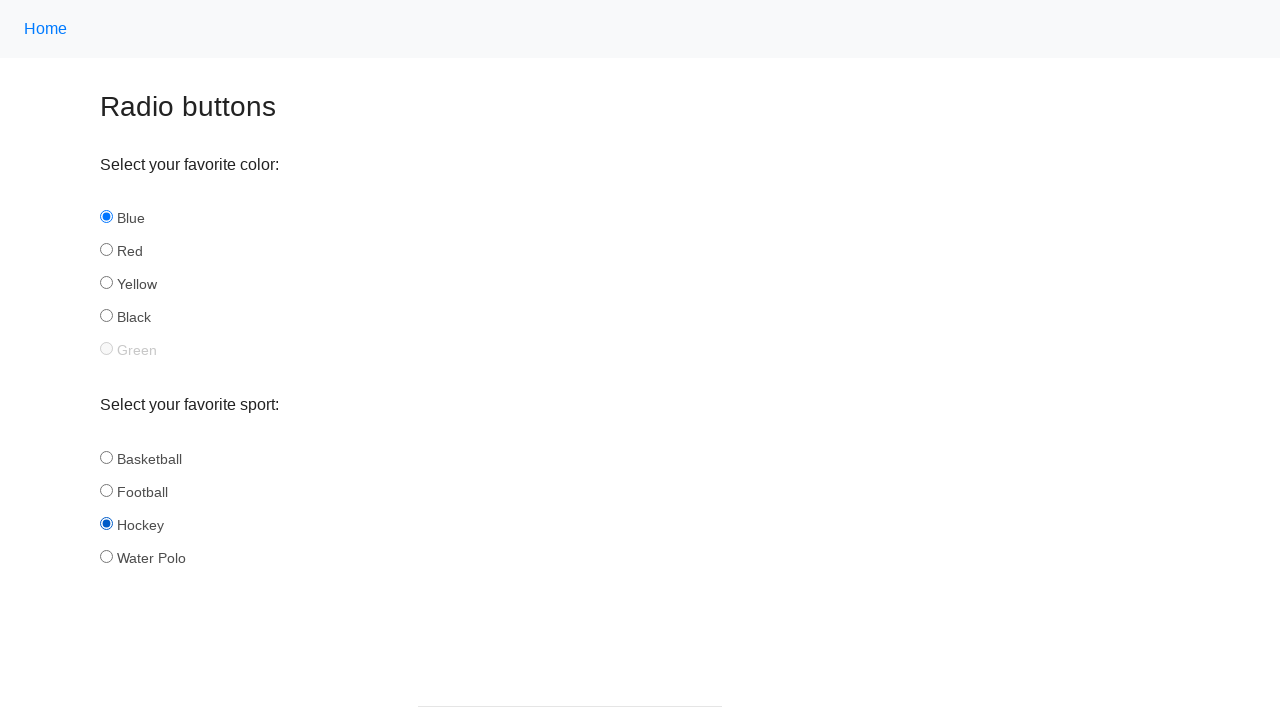

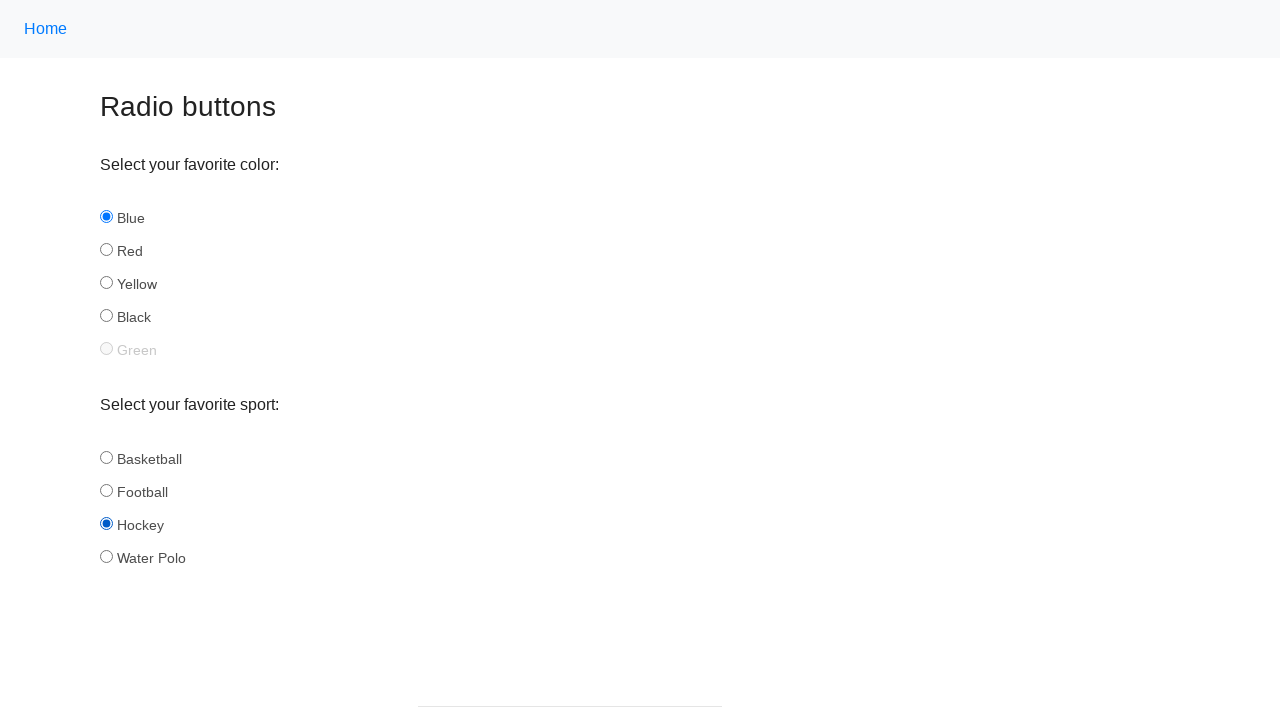